Tests finding a link by calculated text (based on mathematical formula), clicking it, then filling out a form with personal information (first name, last name, city, country) and submitting it.

Starting URL: http://suninjuly.github.io/find_link_text

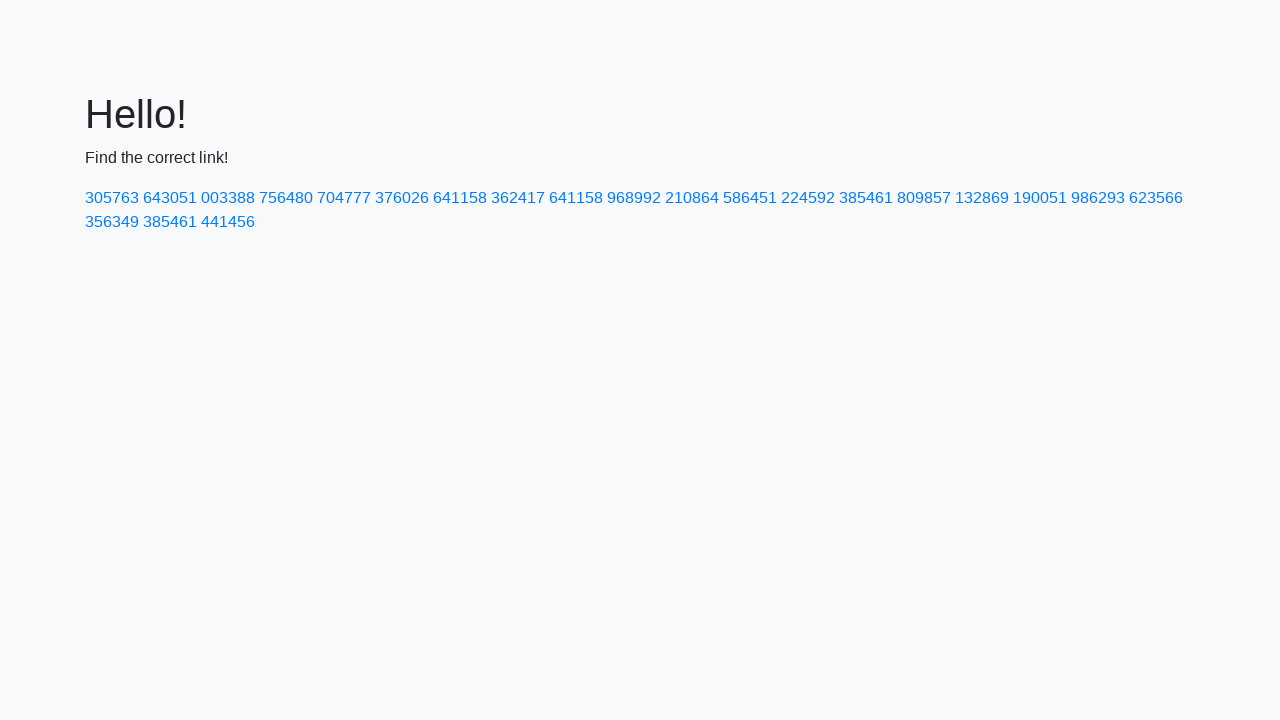

Clicked link with calculated text '224592' at (808, 198) on text=224592
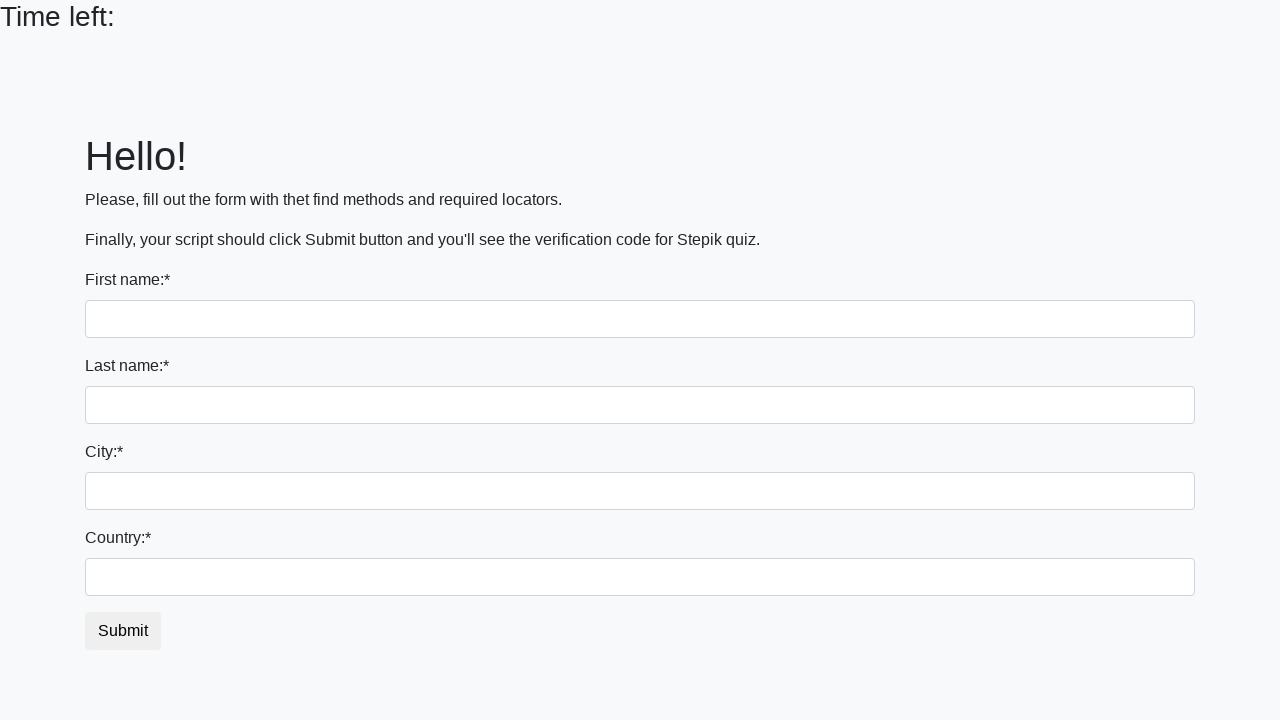

Filled first name field with 'Ivan' on input
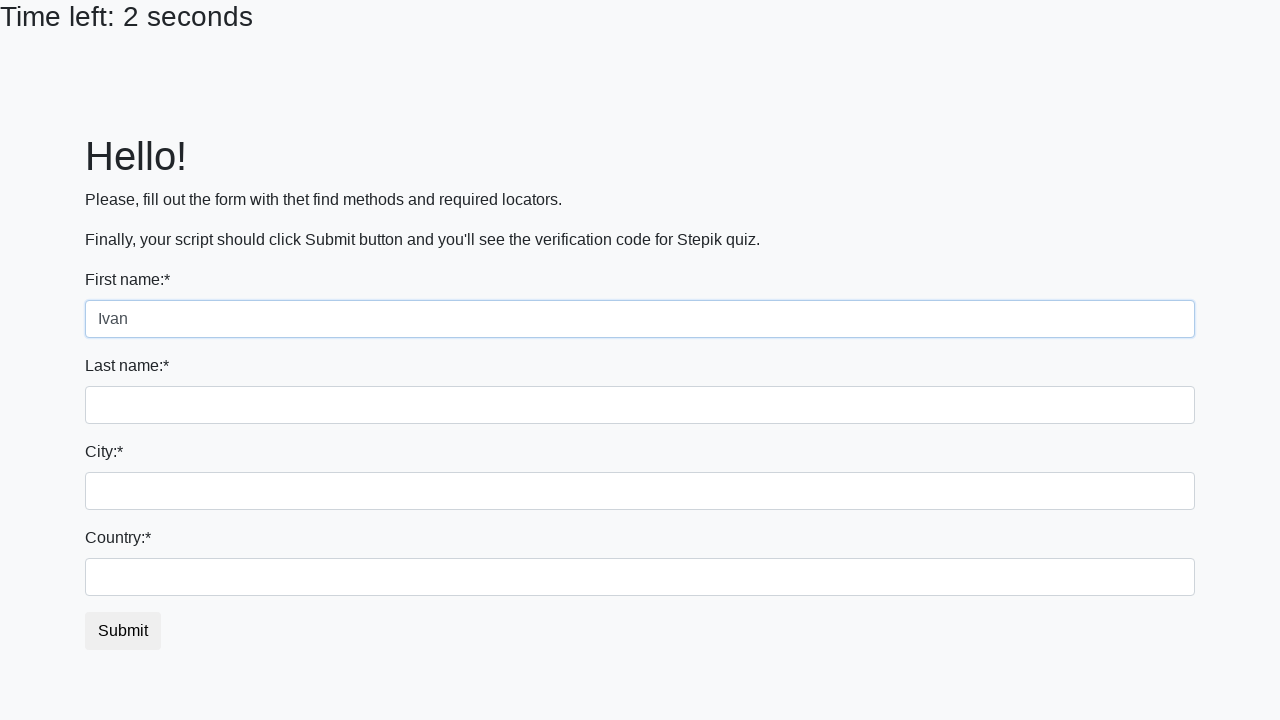

Filled last name field with 'Petrov' on input[name='last_name']
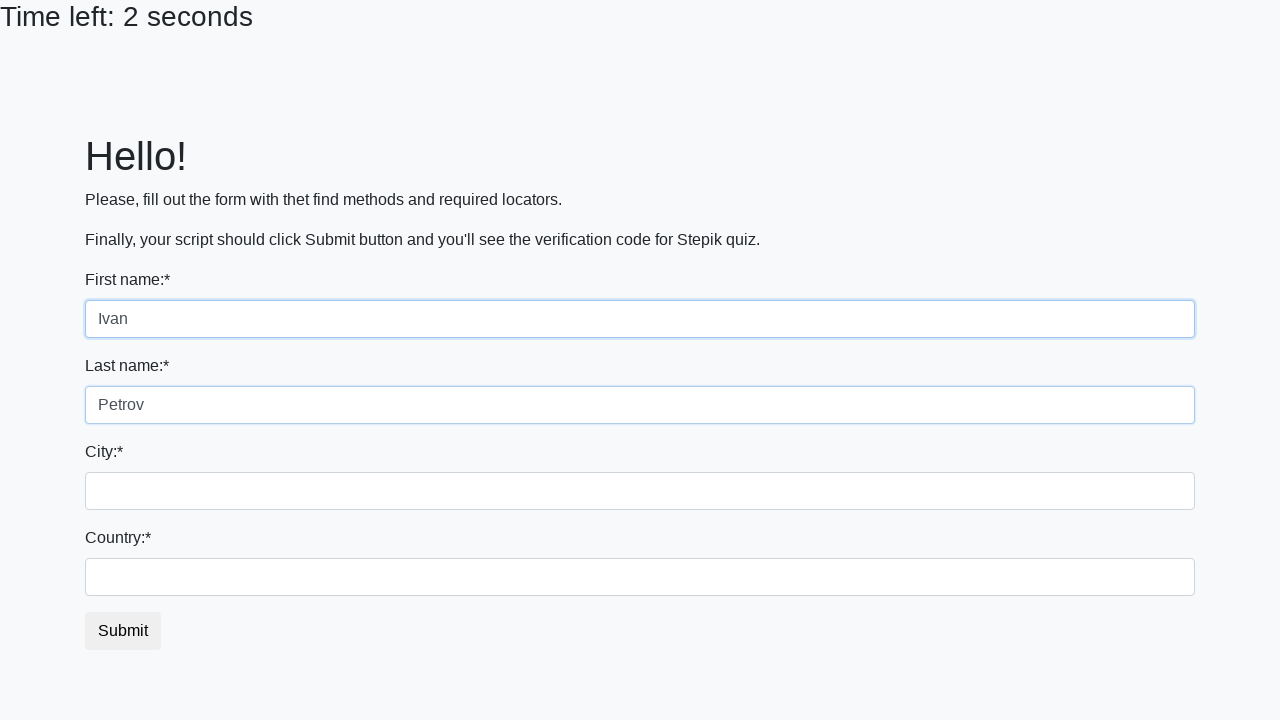

Filled city field with 'Smolensk' on .city
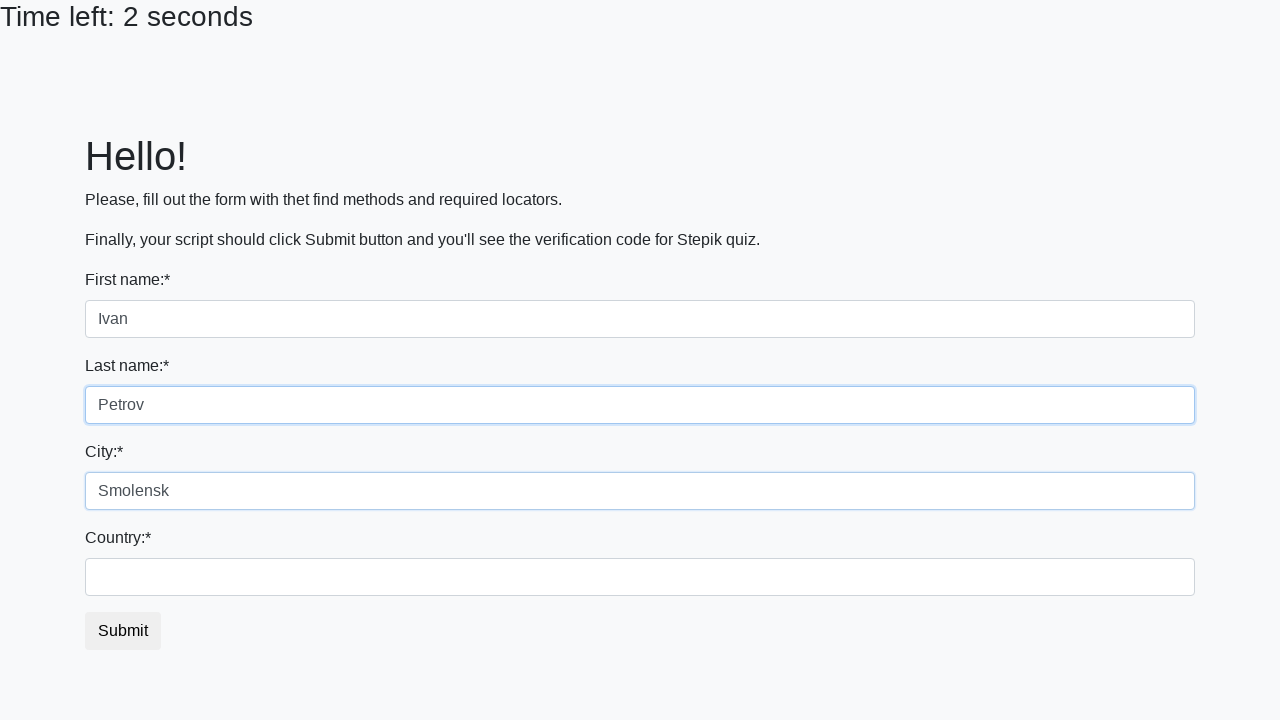

Filled country field with 'Russia' on #country
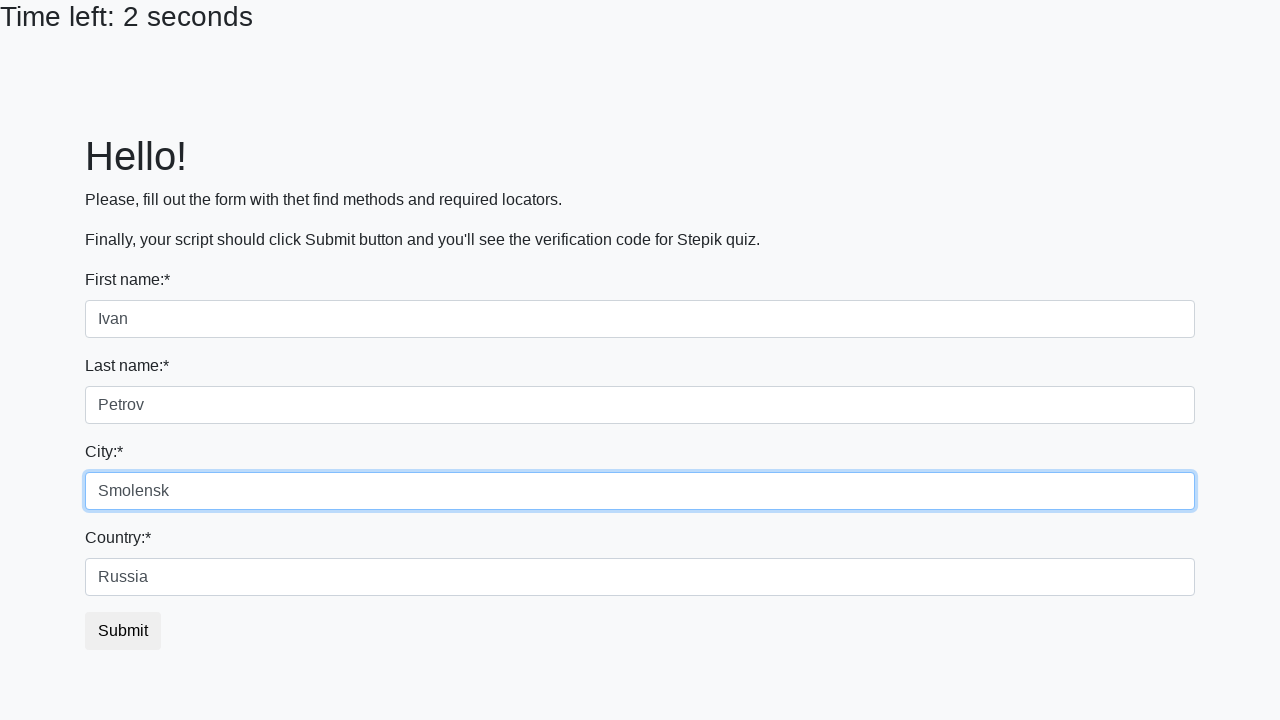

Clicked submit button to submit form at (123, 631) on button.btn
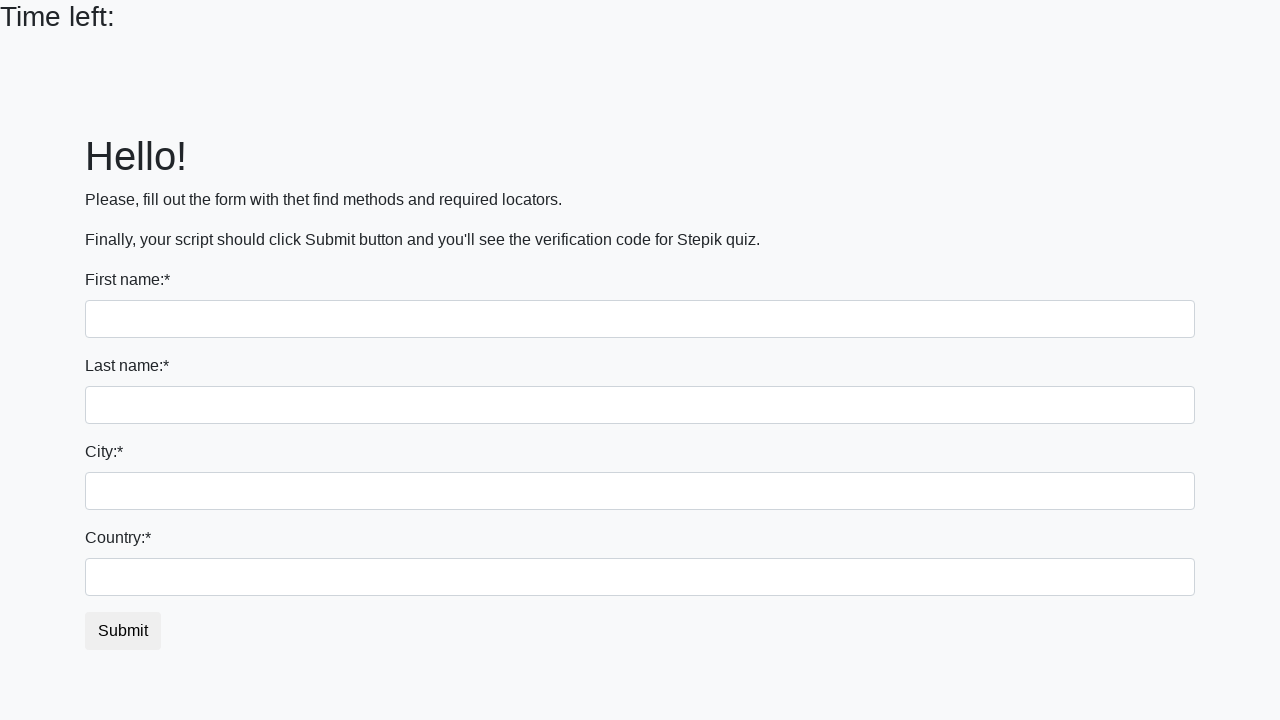

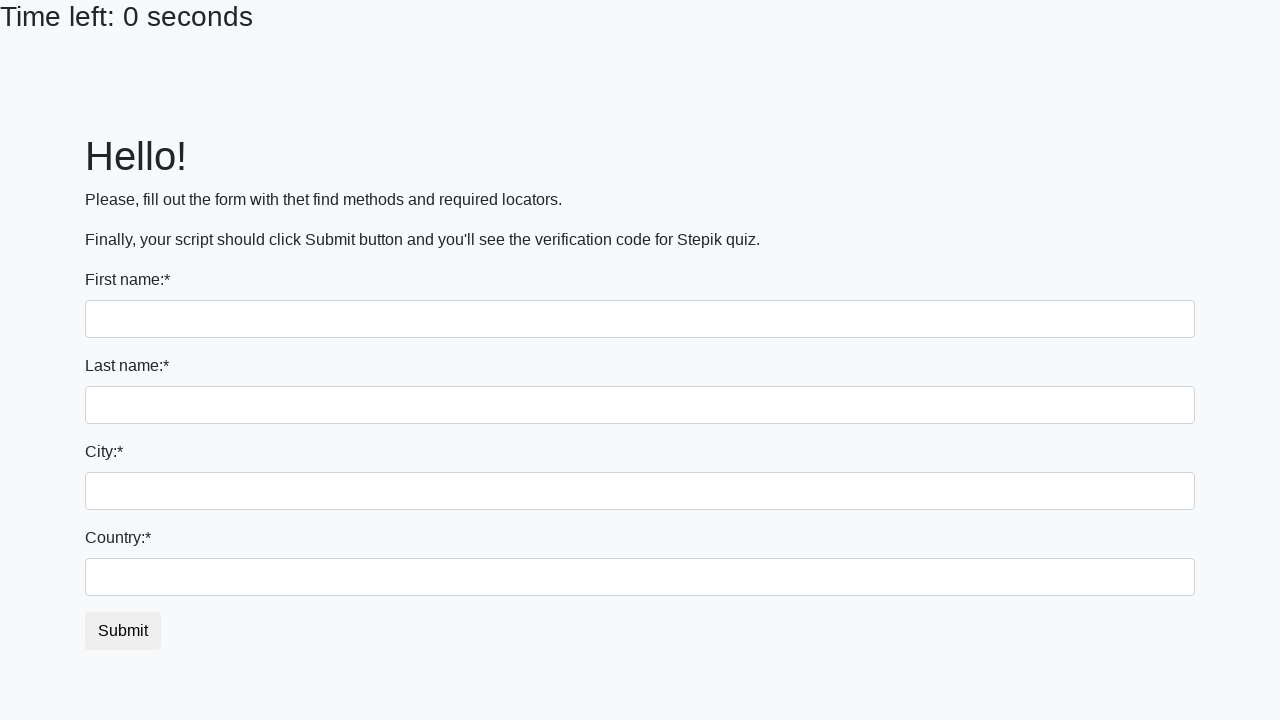